Tests that generated paragraphs contain the word "ipsum" by generating content

Starting URL: https://lipsum.com/

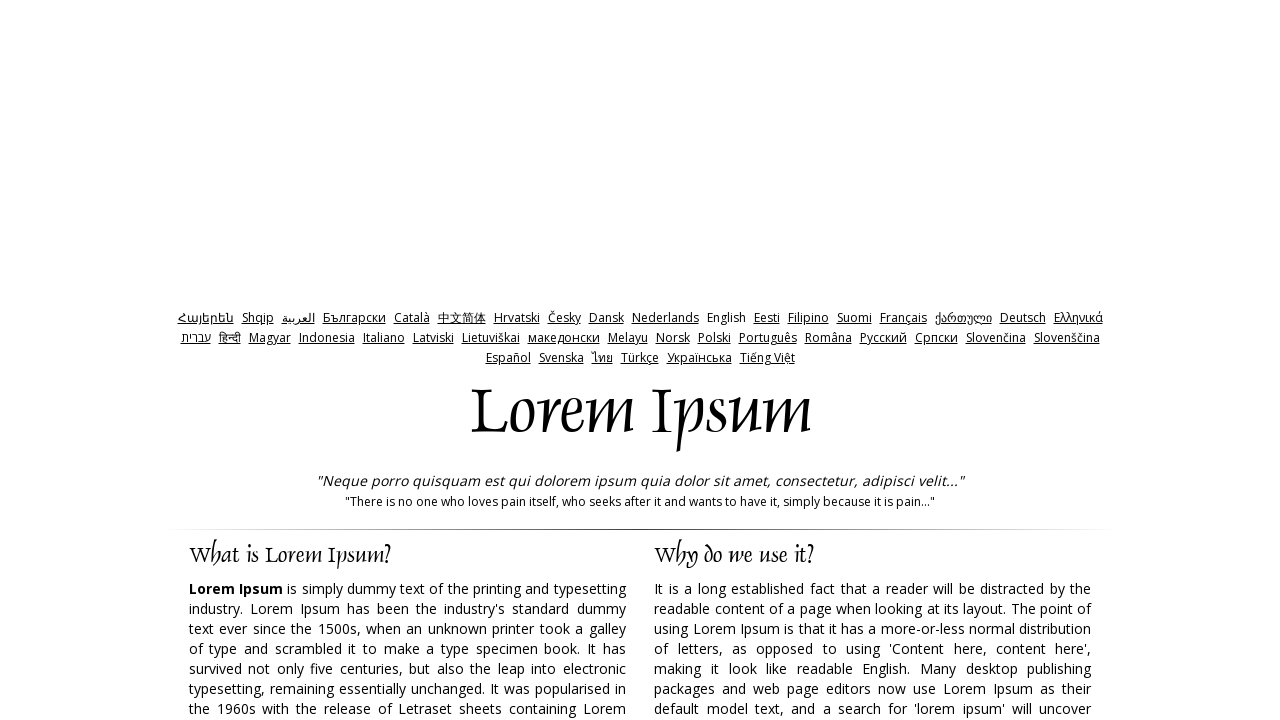

Clicked generate button to create Lorem Ipsum text at (958, 361) on input#generate
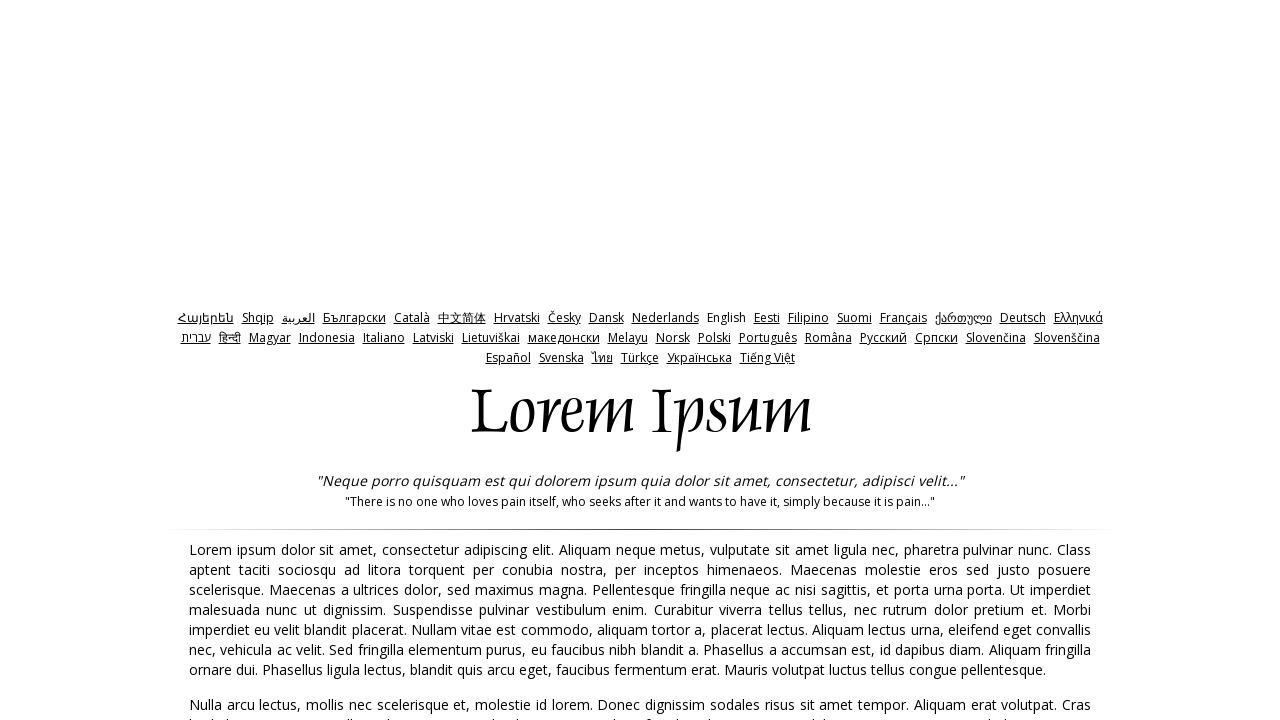

Waited for paragraphs to appear in lipsum container
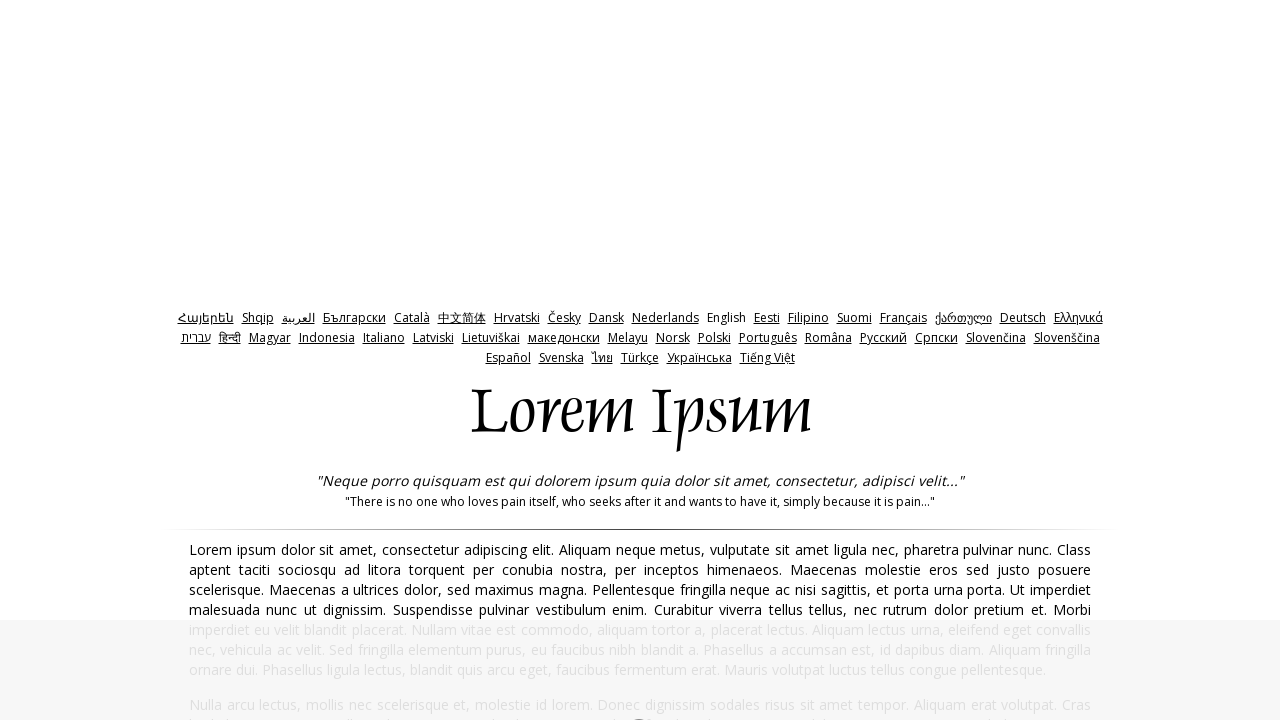

Retrieved text content from generated paragraphs
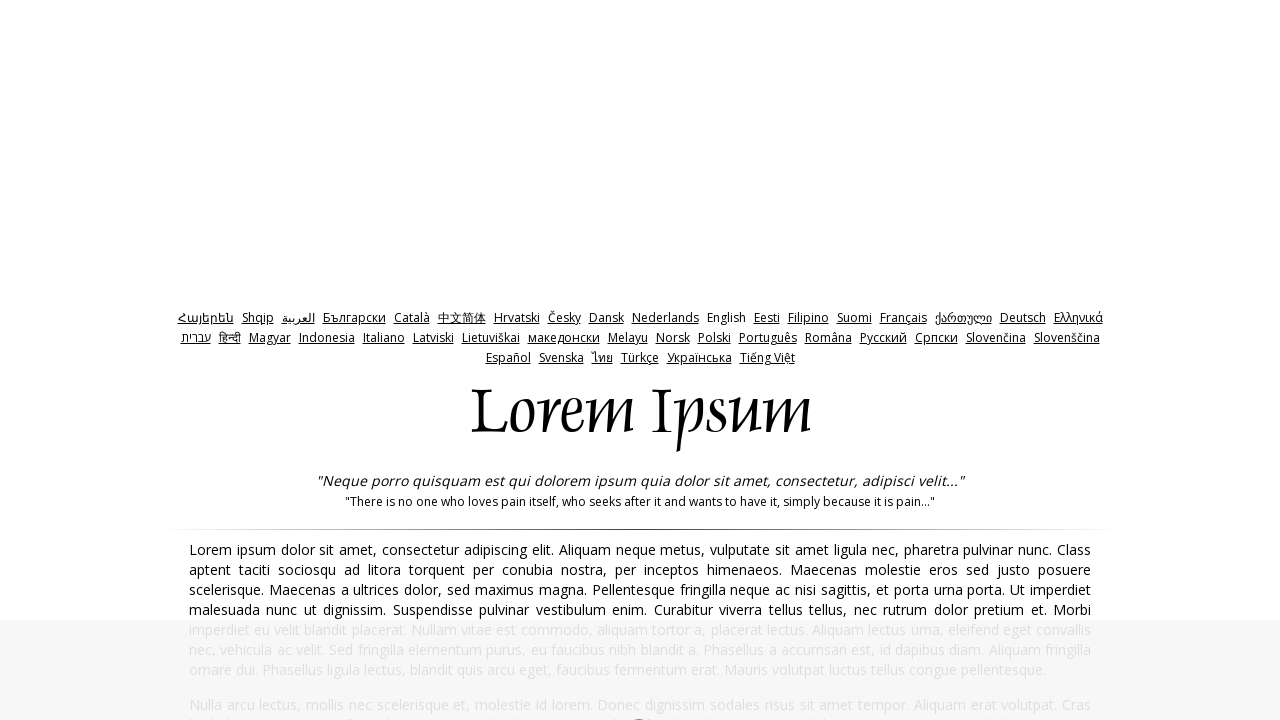

Verified that 'ipsum' word is present in generated paragraph text
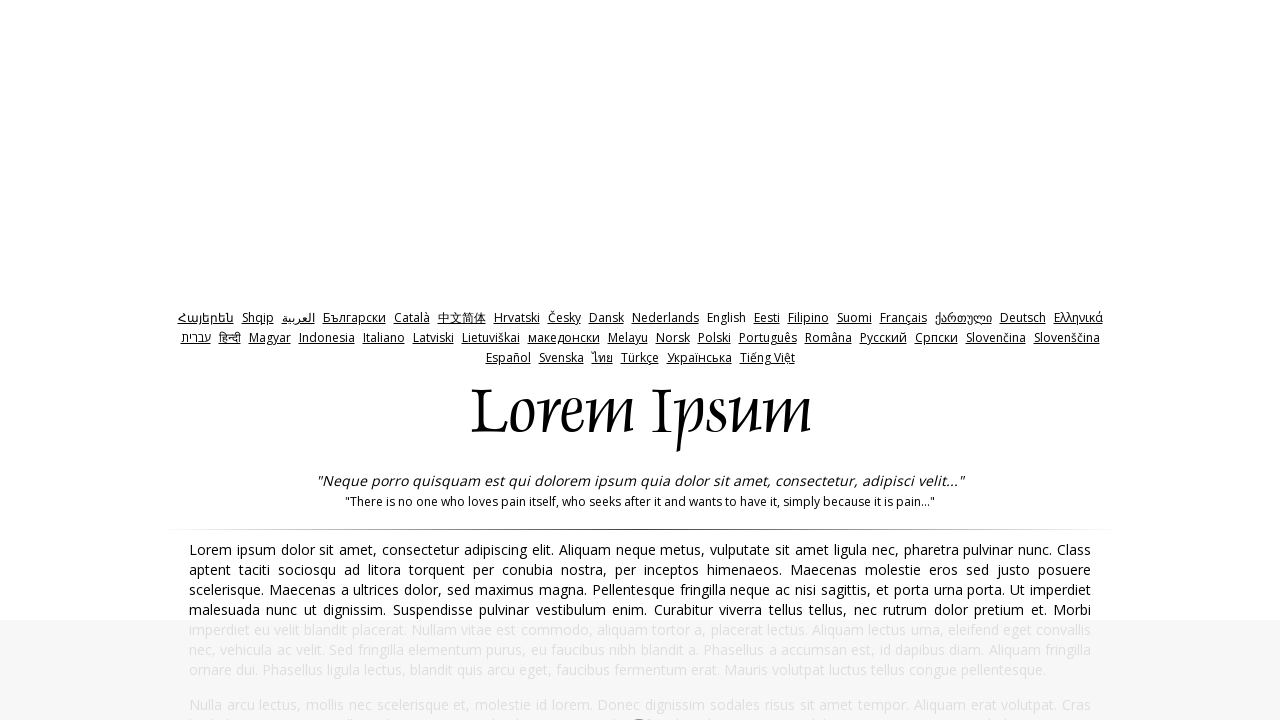

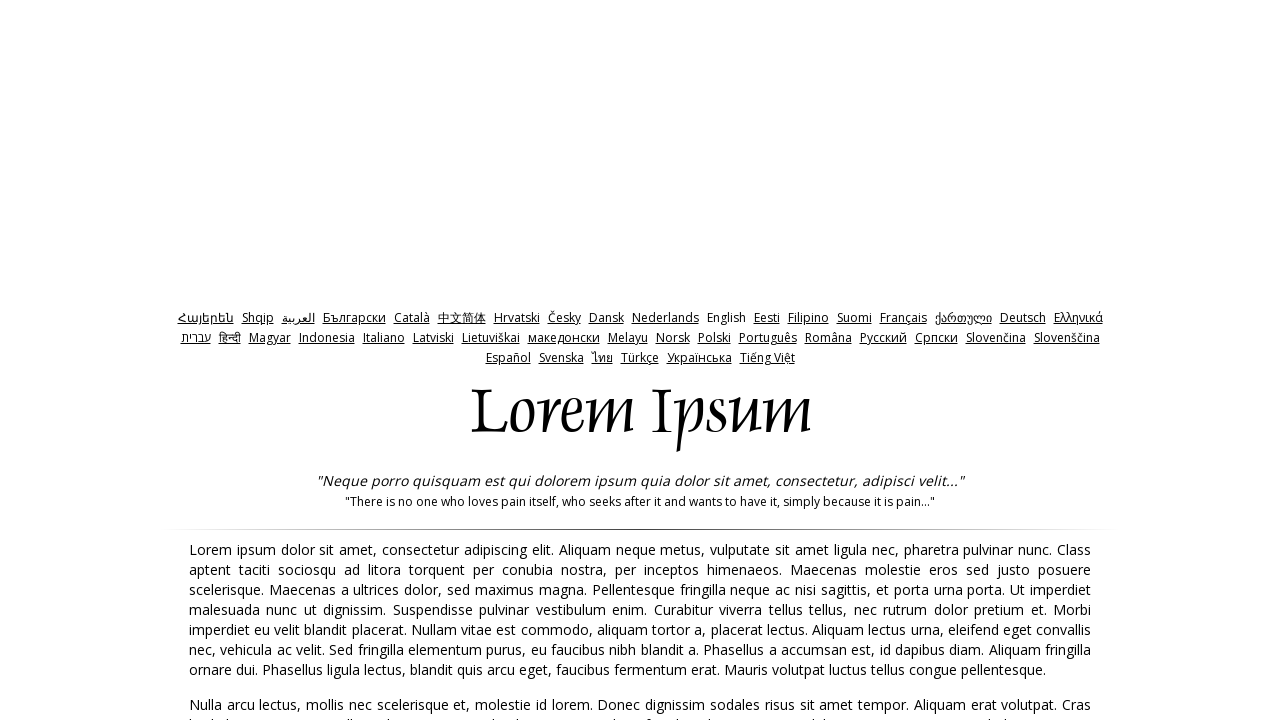